Navigates to the ToTheNew company website and waits for the contact us element to become visible in the header.

Starting URL: https://www.tothenew.com

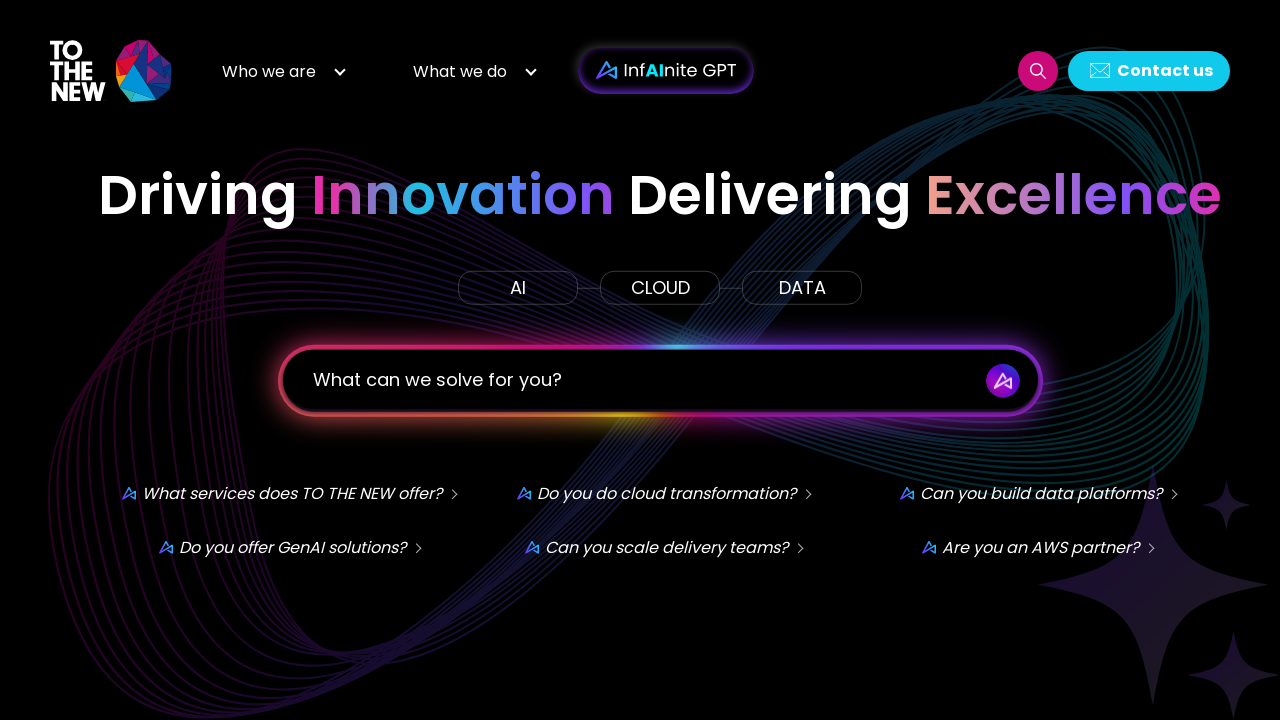

Navigated to ToTheNew company website
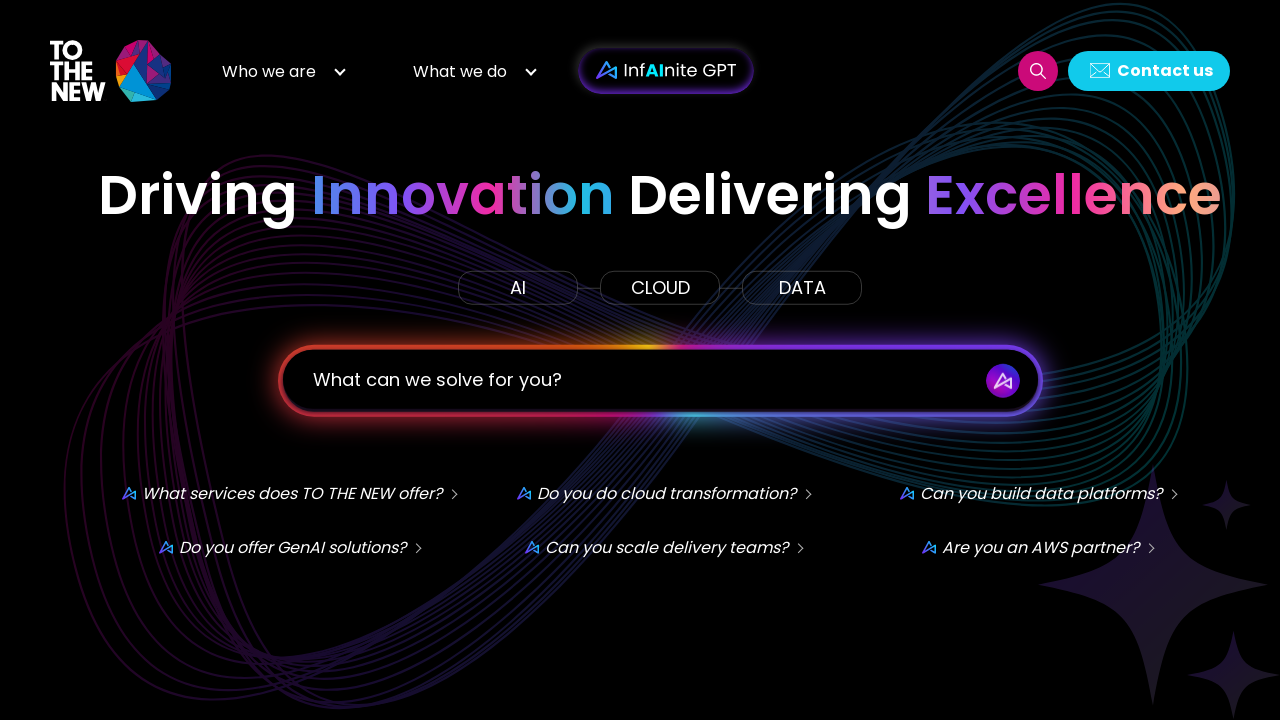

Contact us element became visible in the header
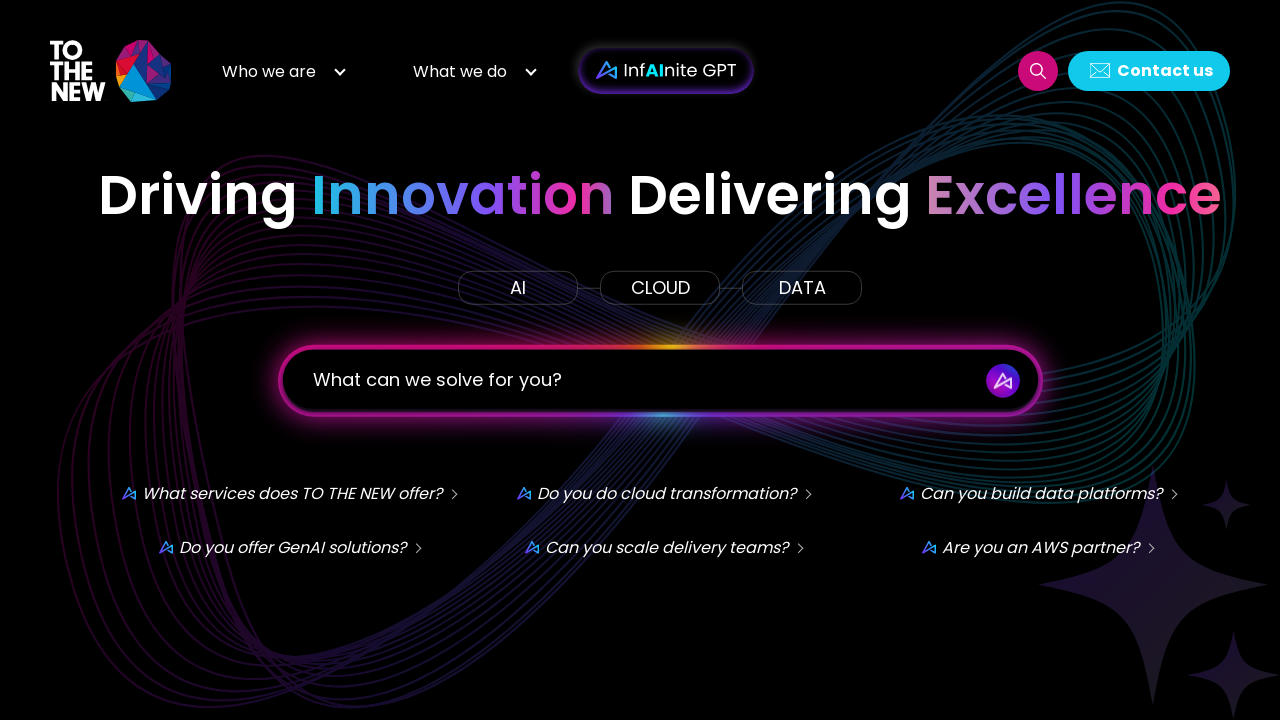

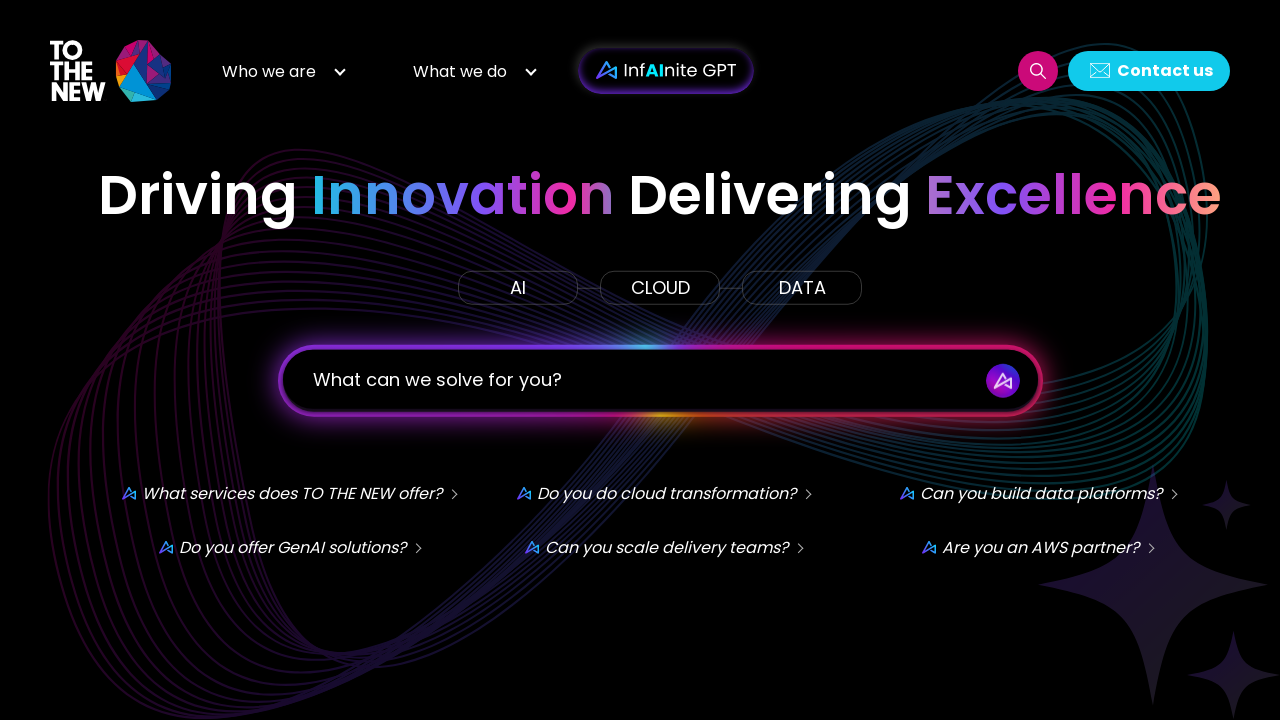